Tests click and hold selection by dragging from the first element to the eighth element and verifying 8 items are selected

Starting URL: https://automationfc.github.io/jquery-selectable/

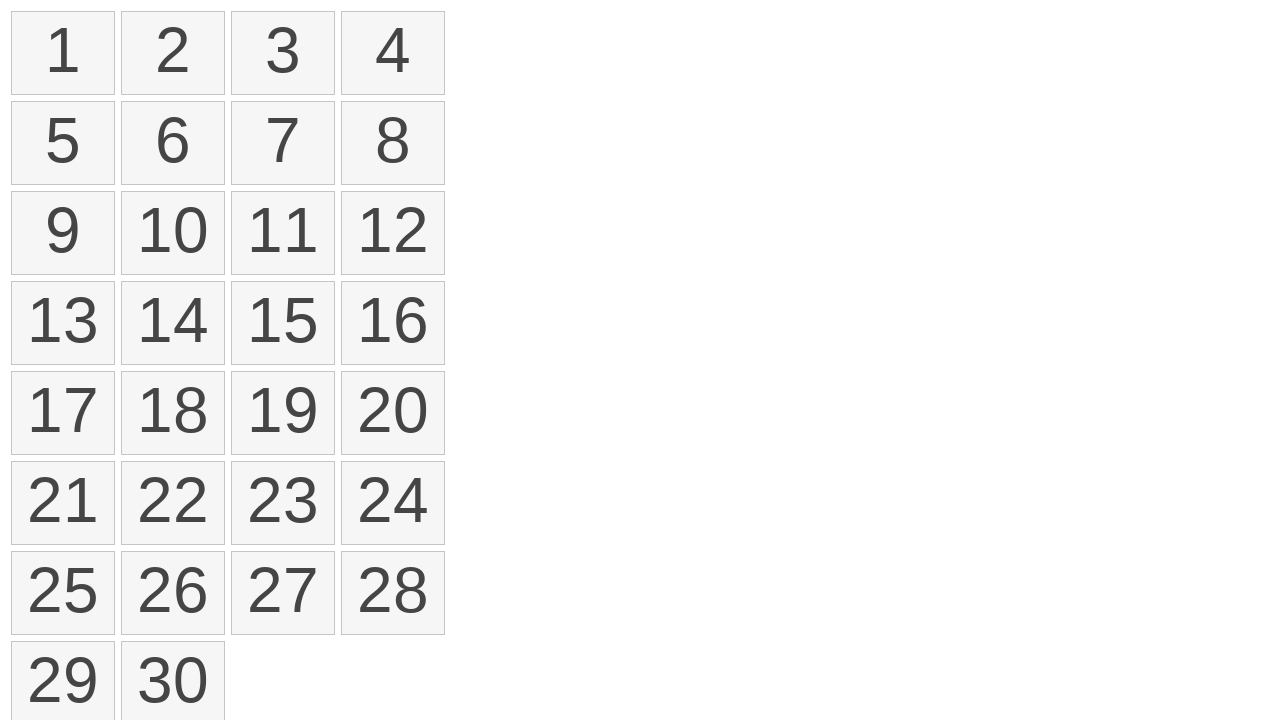

Located list items on the page
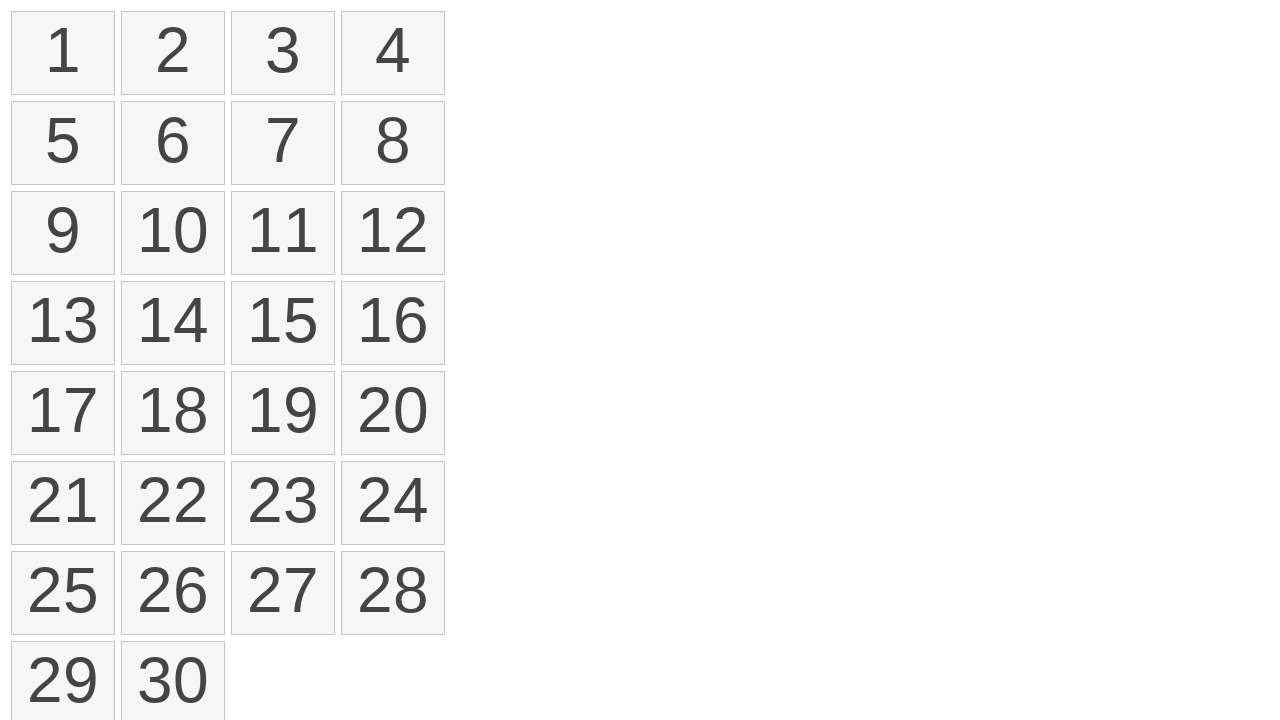

Retrieved bounding box for first element
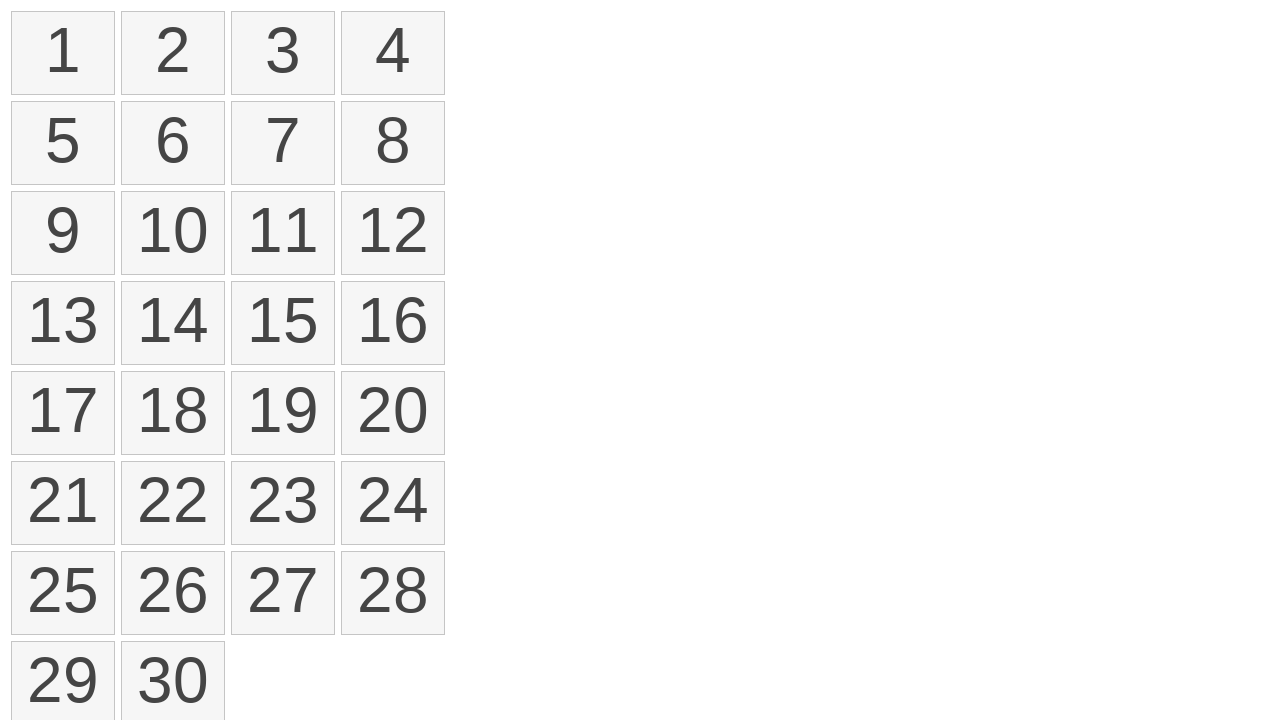

Retrieved bounding box for eighth element
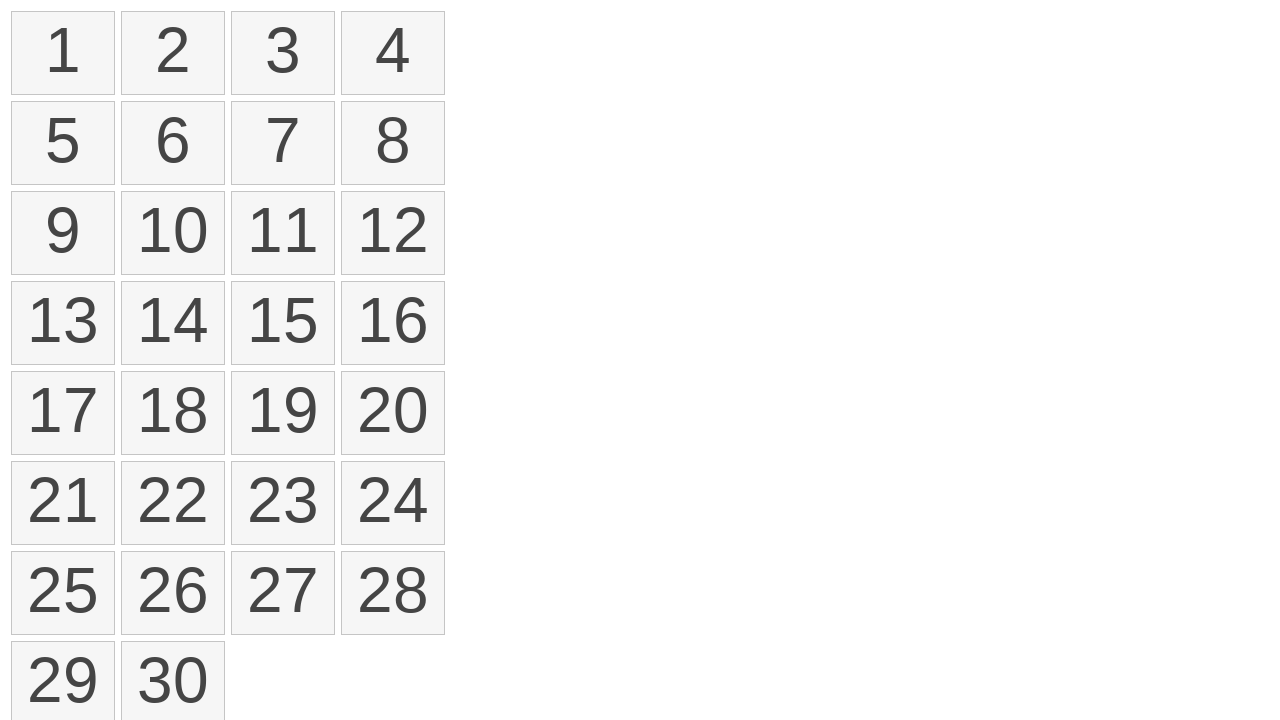

Moved mouse to center of first element at (63, 53)
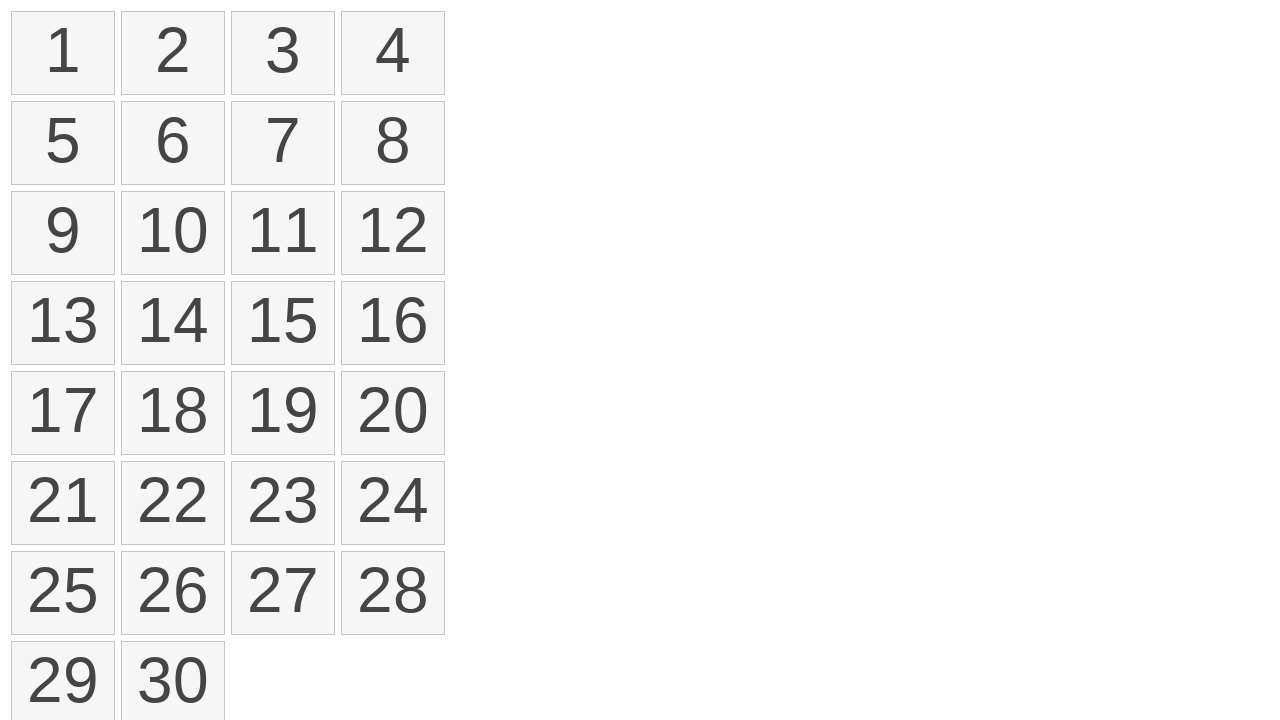

Pressed mouse button down on first element at (63, 53)
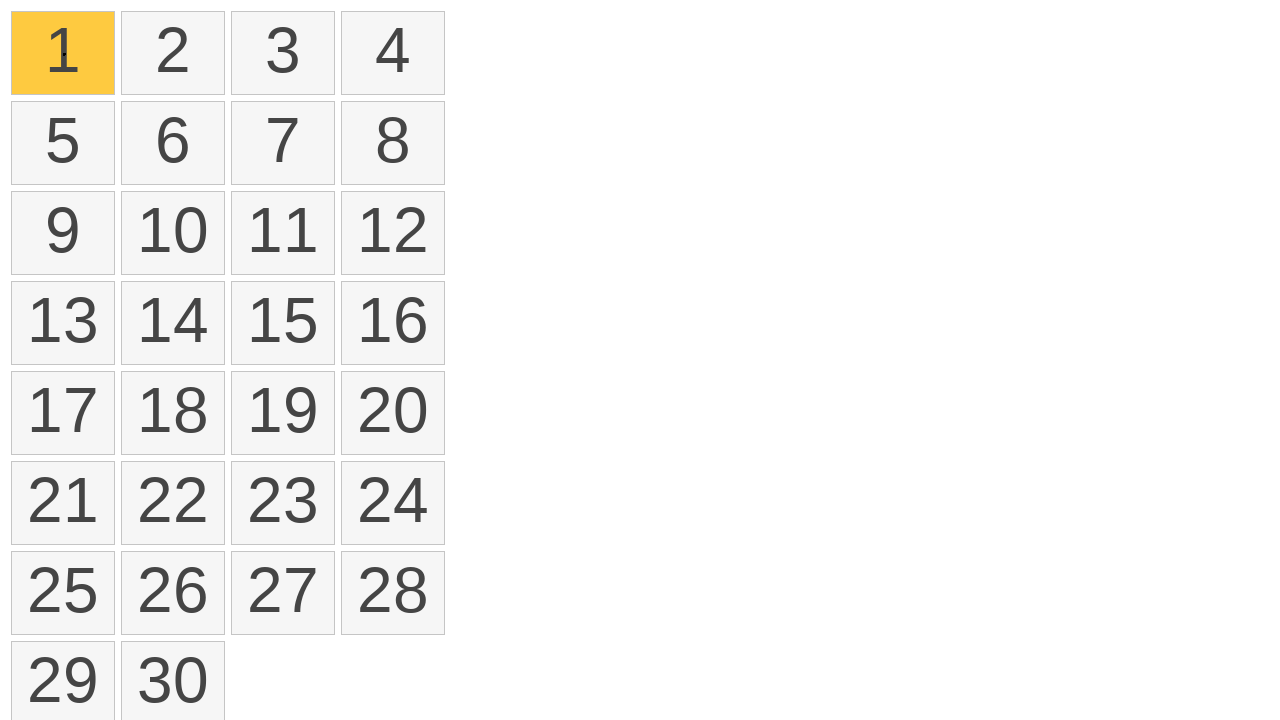

Dragged mouse to center of eighth element at (393, 143)
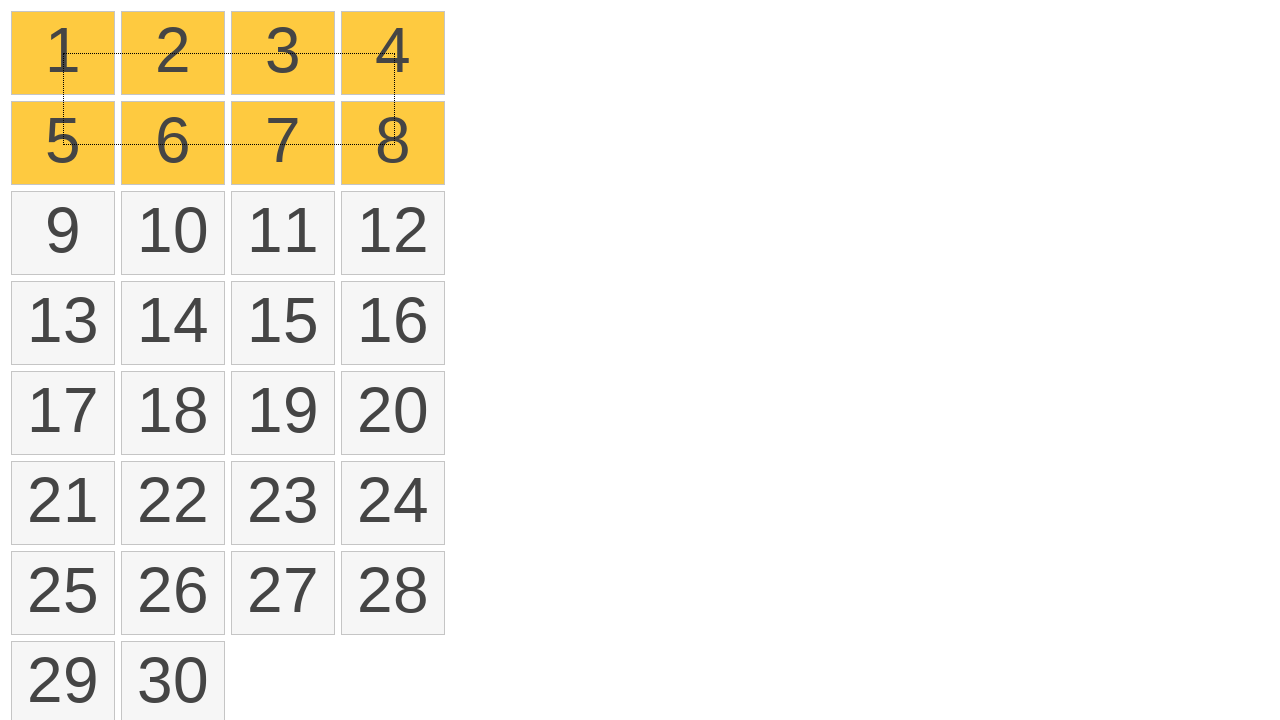

Released mouse button to complete drag selection at (393, 143)
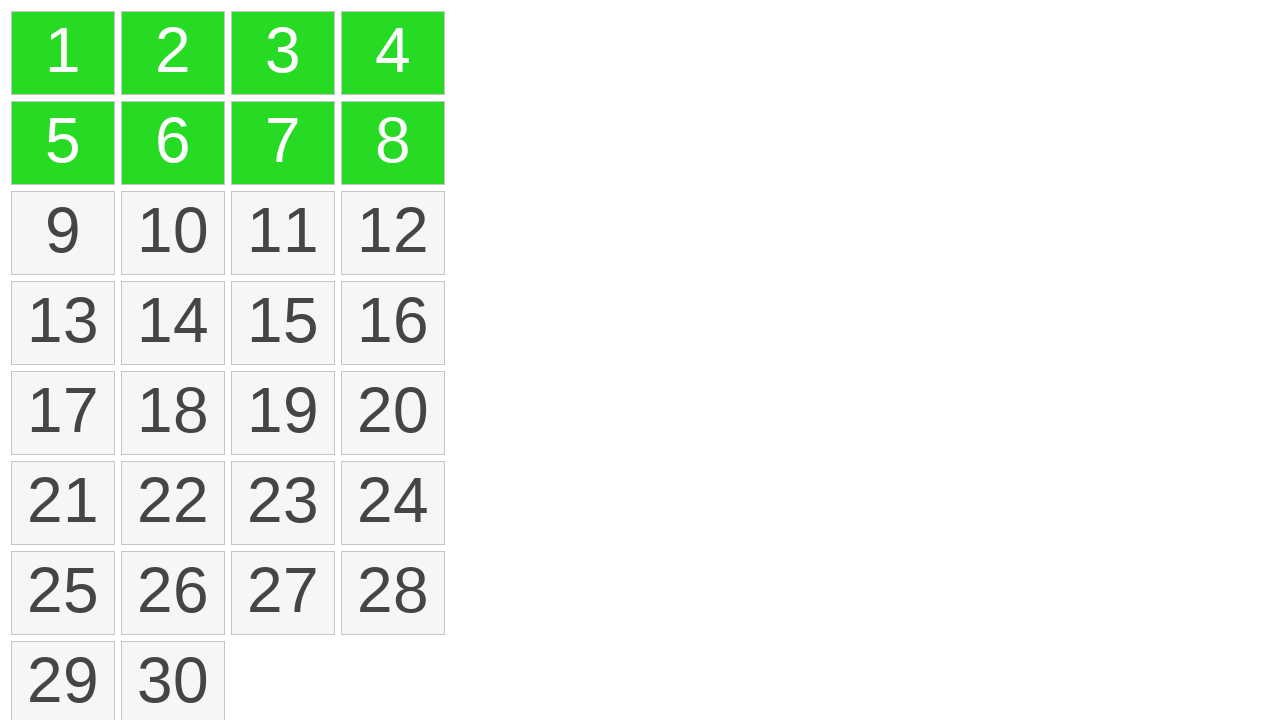

Waited 2 seconds for selection to complete
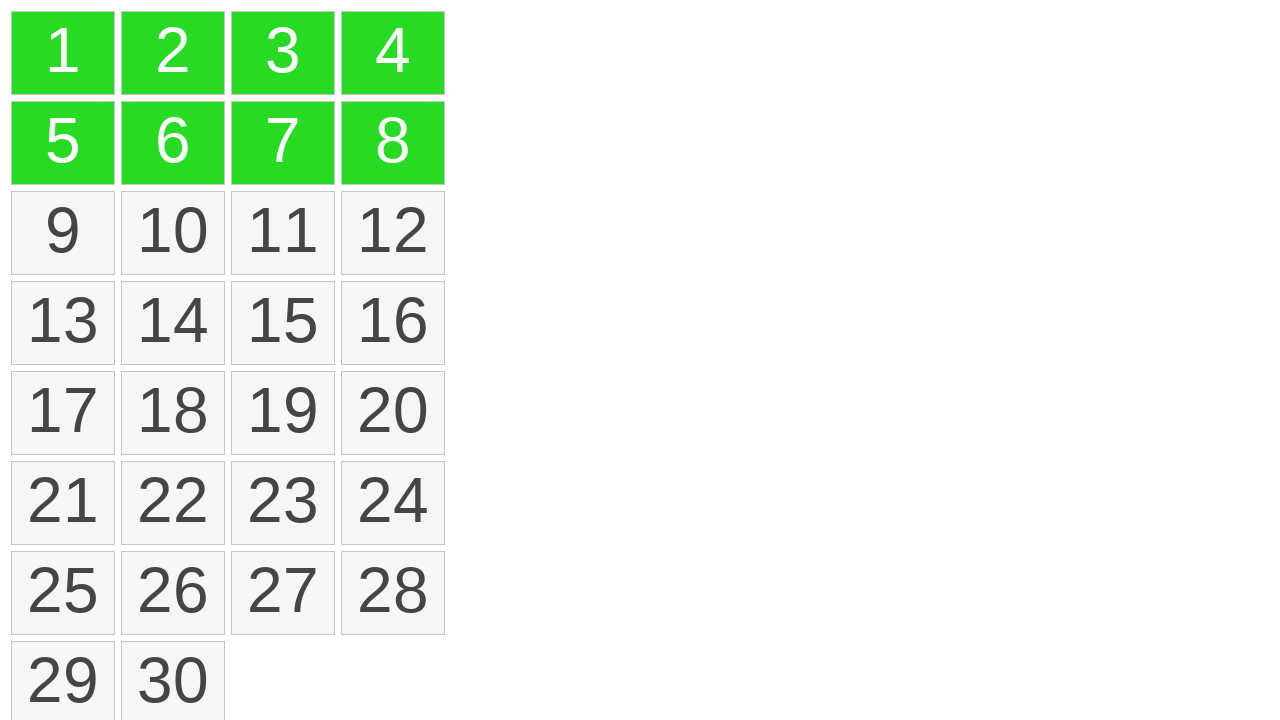

Located all selected items with ui-selected class
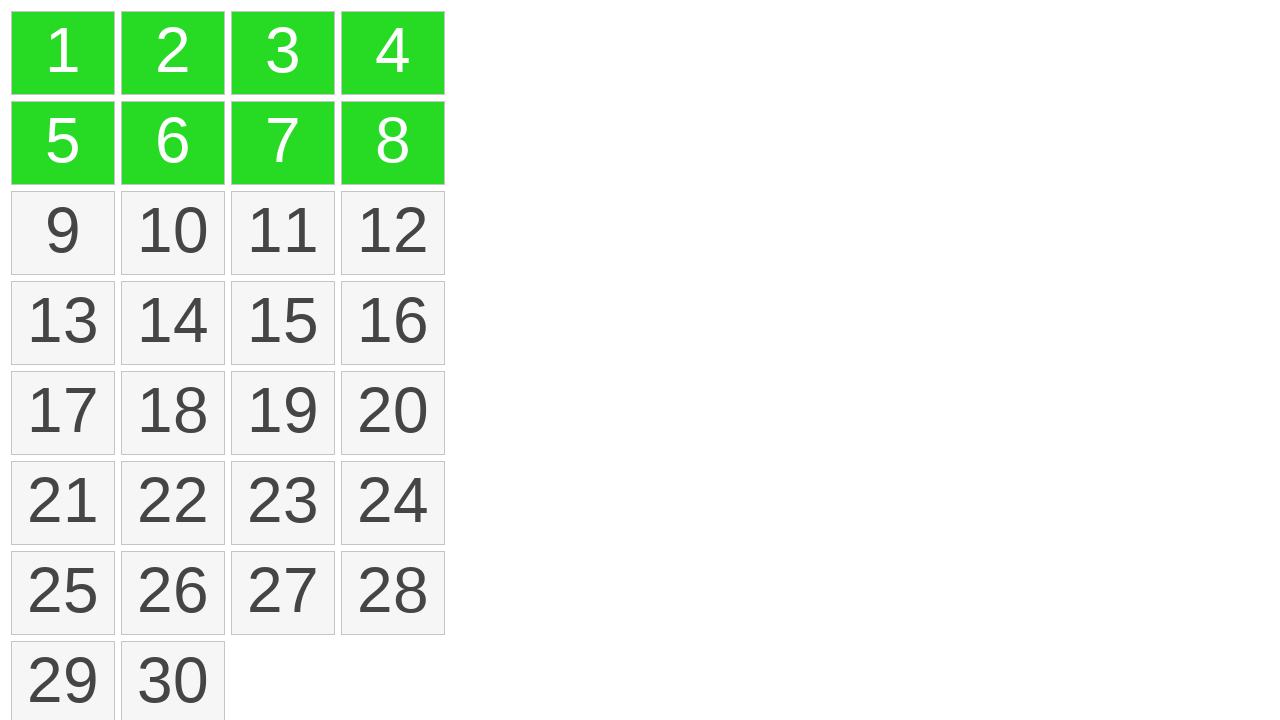

Verified that exactly 8 items are selected
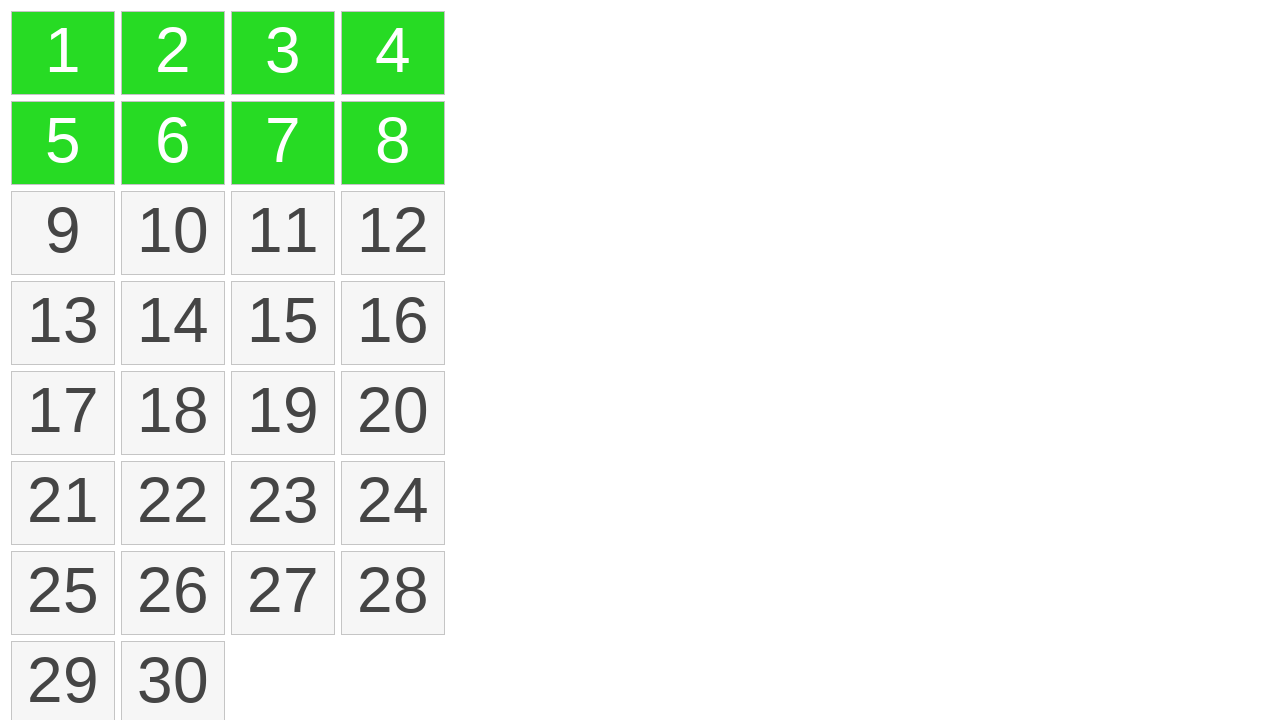

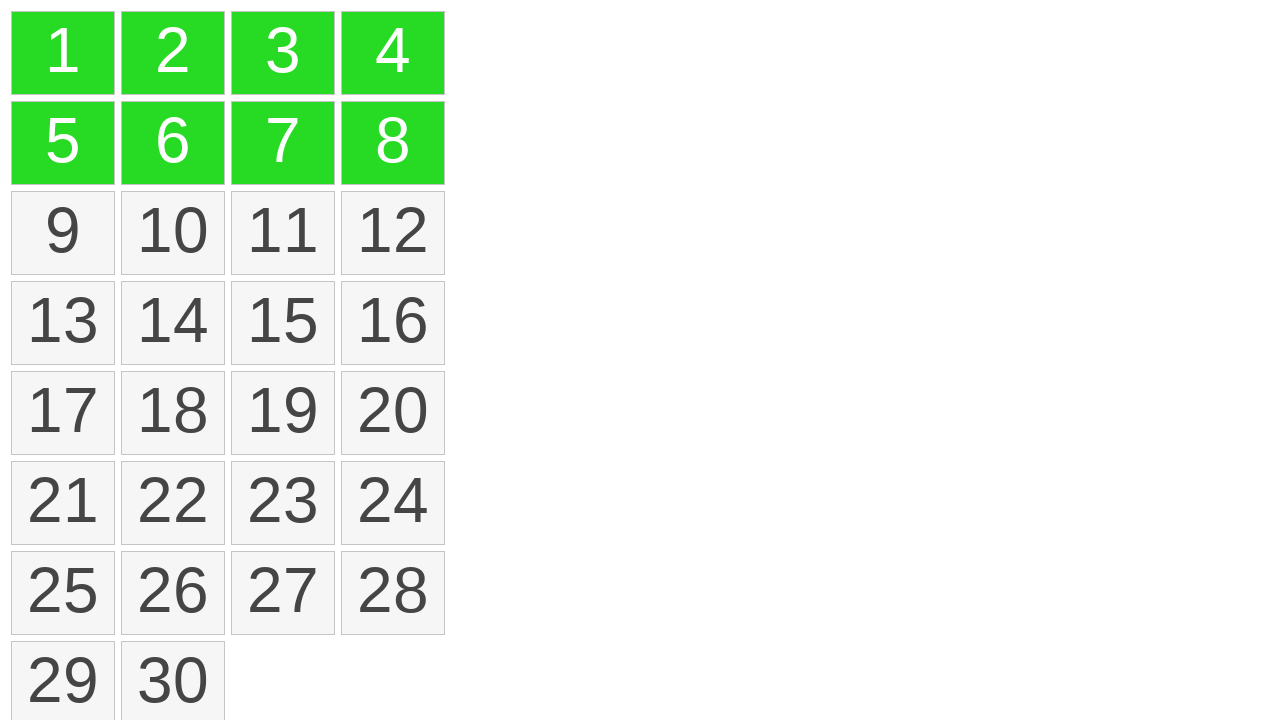